Tests double-click functionality on a button and verifies the resulting text change

Starting URL: https://automationfc.github.io/basic-form/index.html

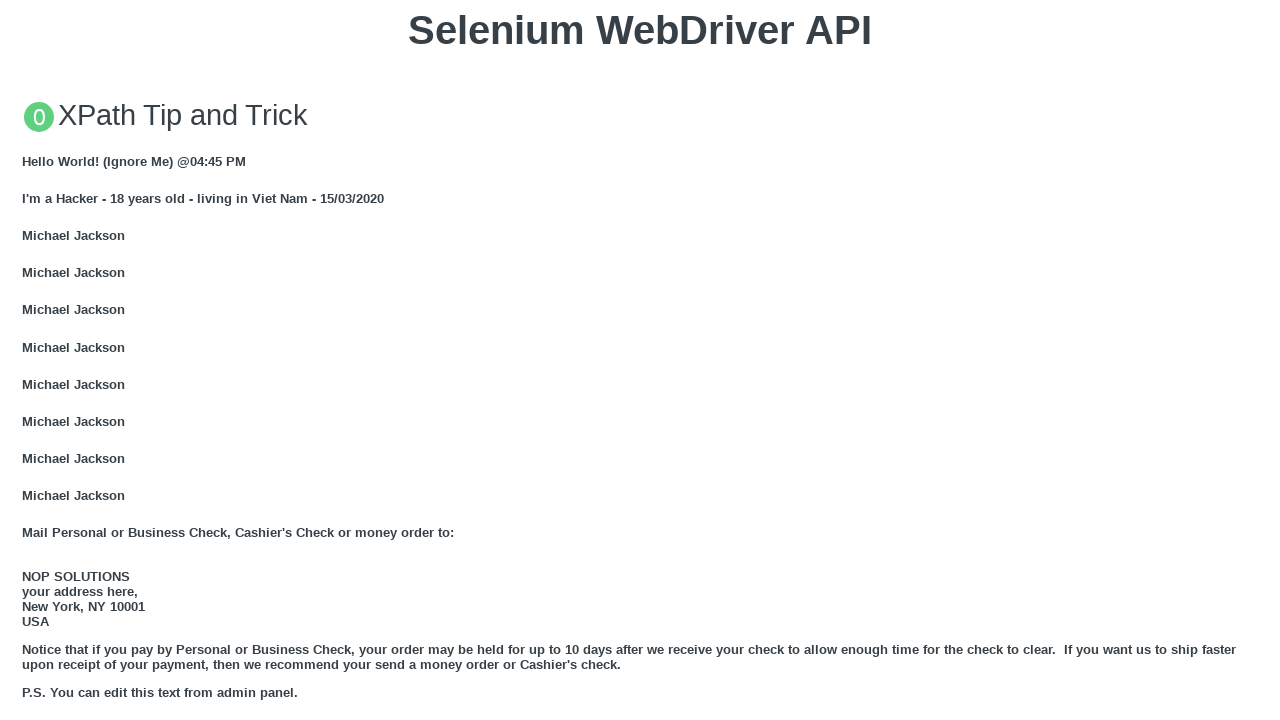

Double-clicked the 'Double click me' button at (640, 361) on xpath=//div[@class ='container']//button[text()='Double click me']
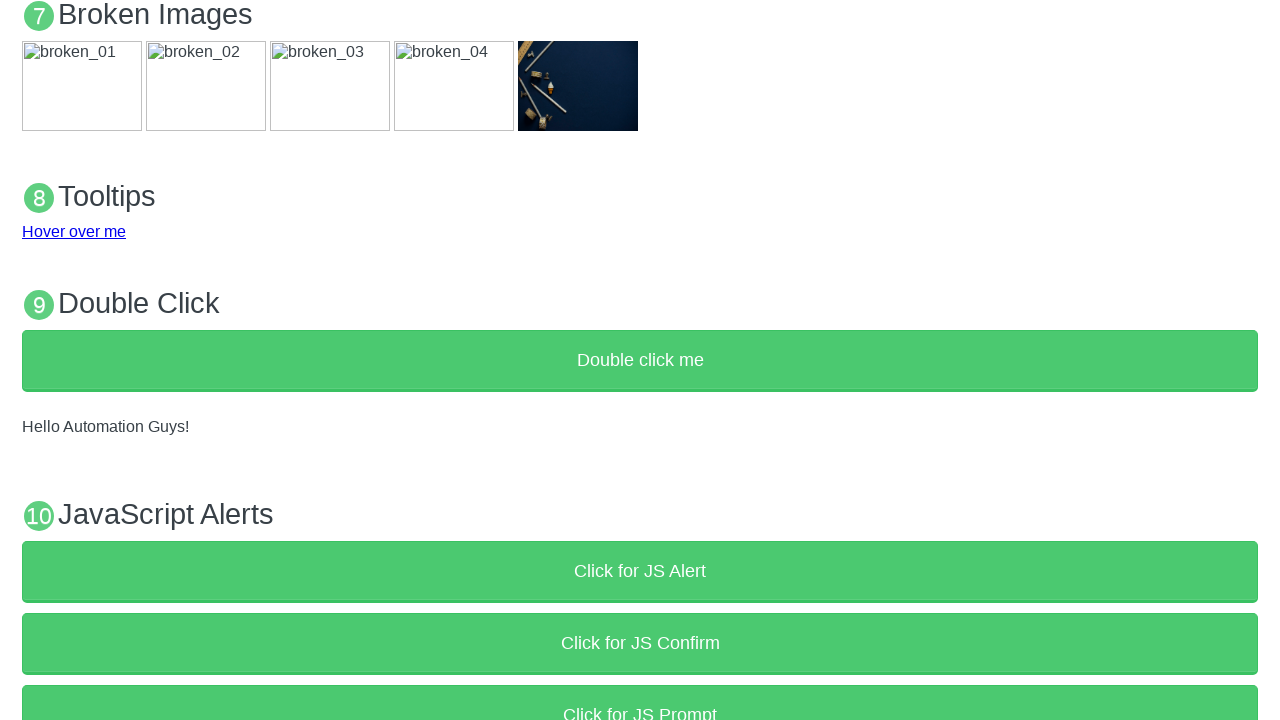

Verified the text 'Hello Automation Guys!' appeared after double-click
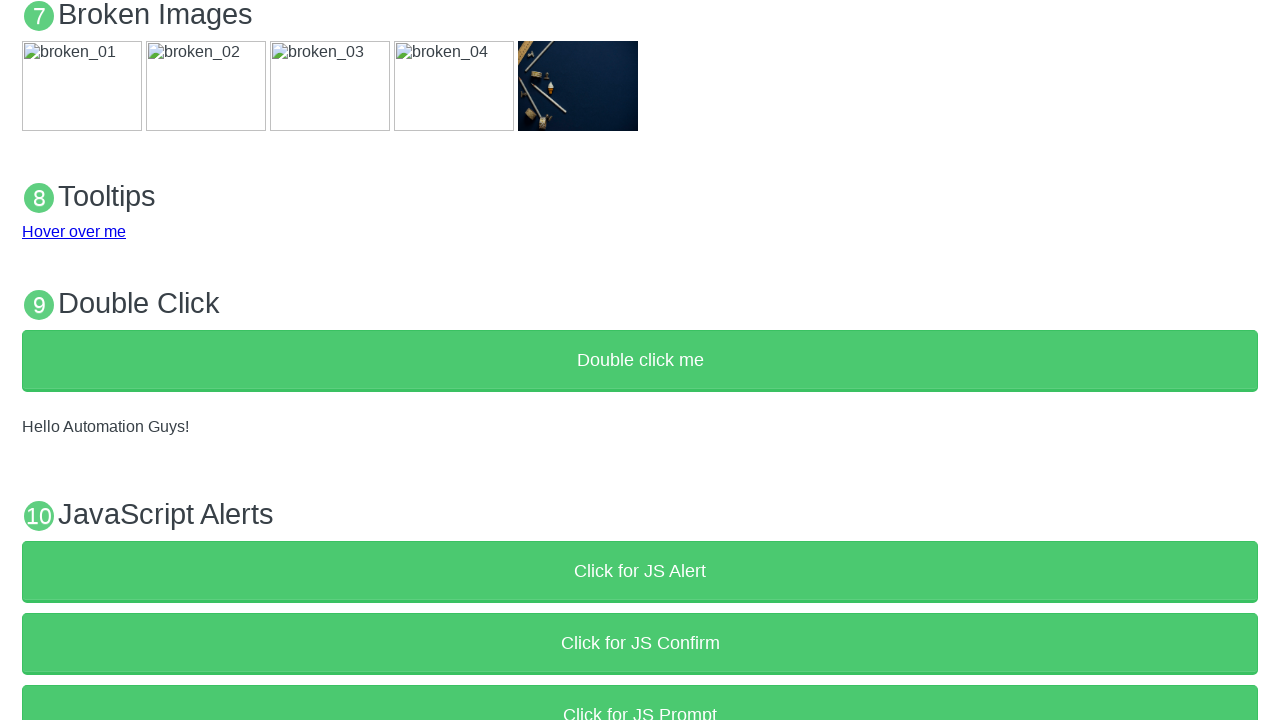

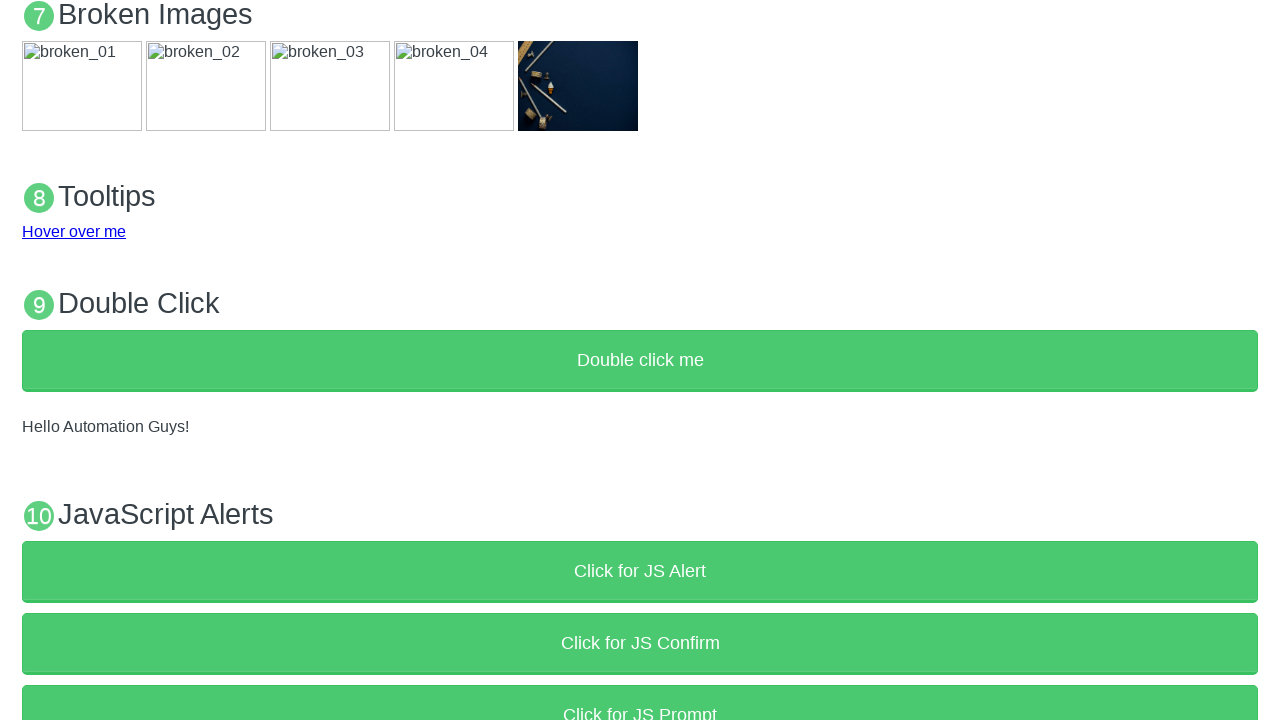